Navigates to a Vietnamese real estate news website, scrolls to load all content, verifies article listings are displayed, then visits an article detail page to verify content elements like tags, date, and article body are present.

Starting URL: https://baodautu.vn/batdongsan/

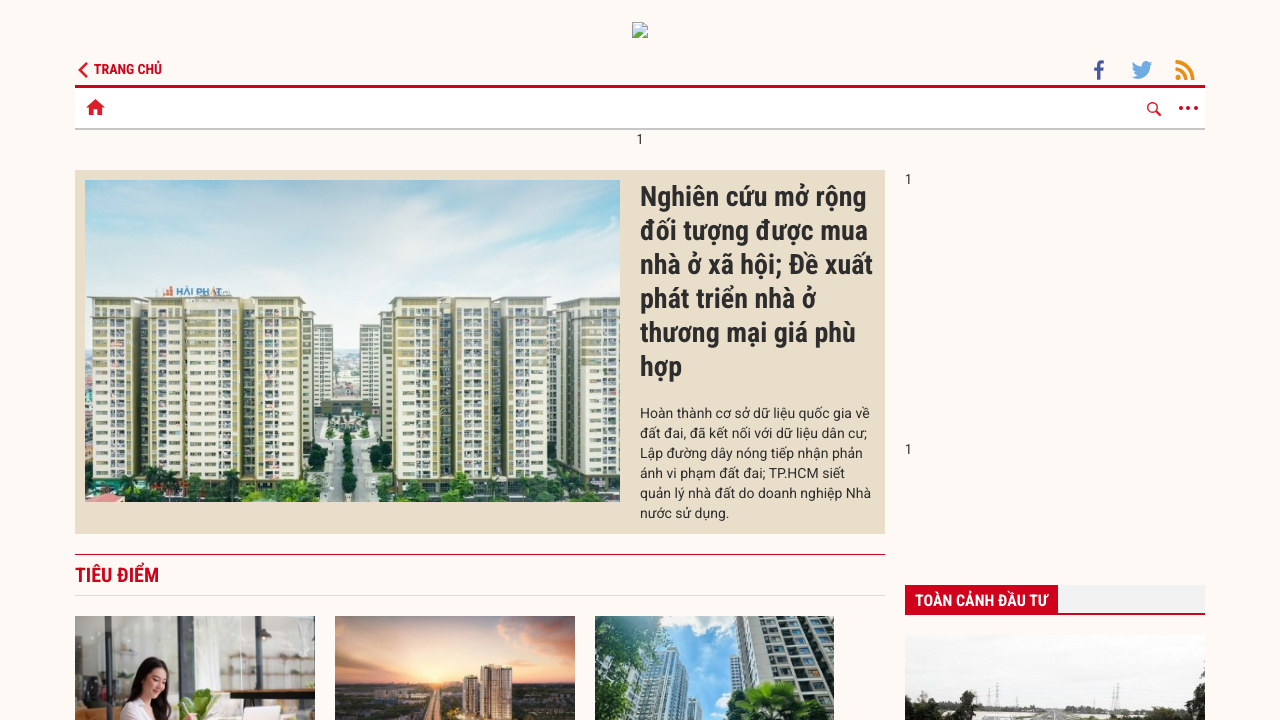

Evaluated initial scroll height of page
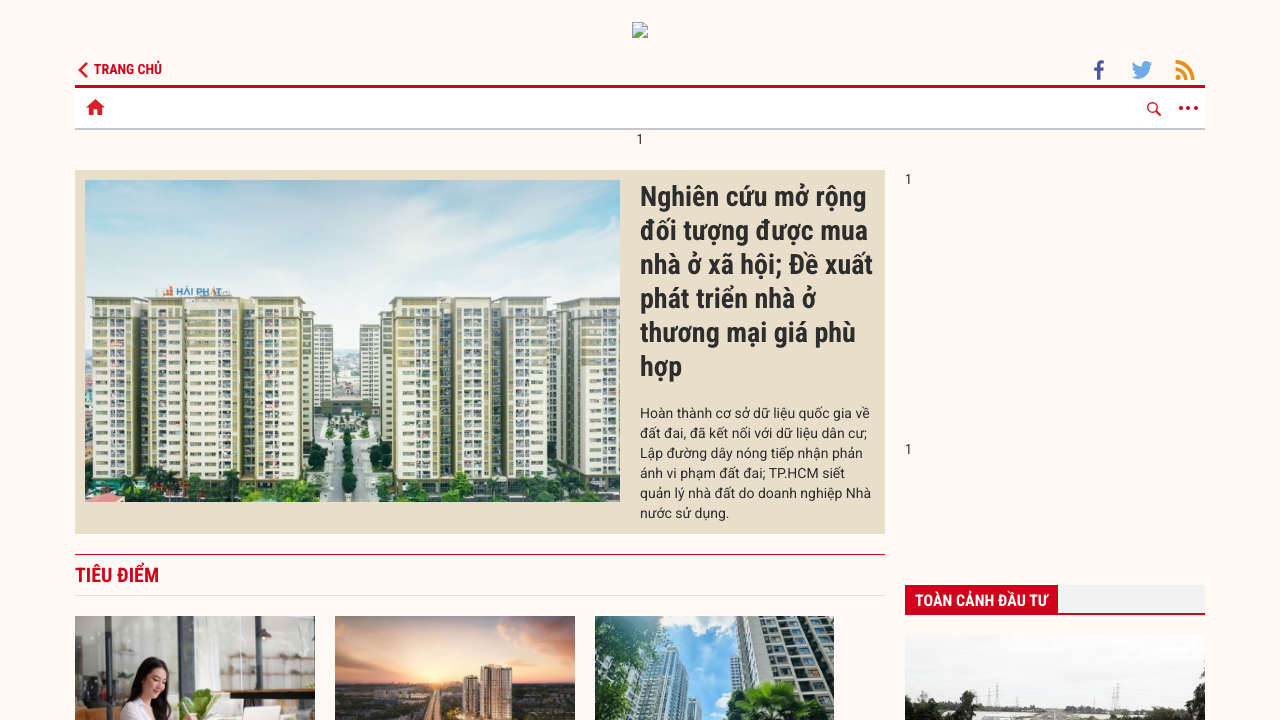

Scrolled to bottom of page to load more content
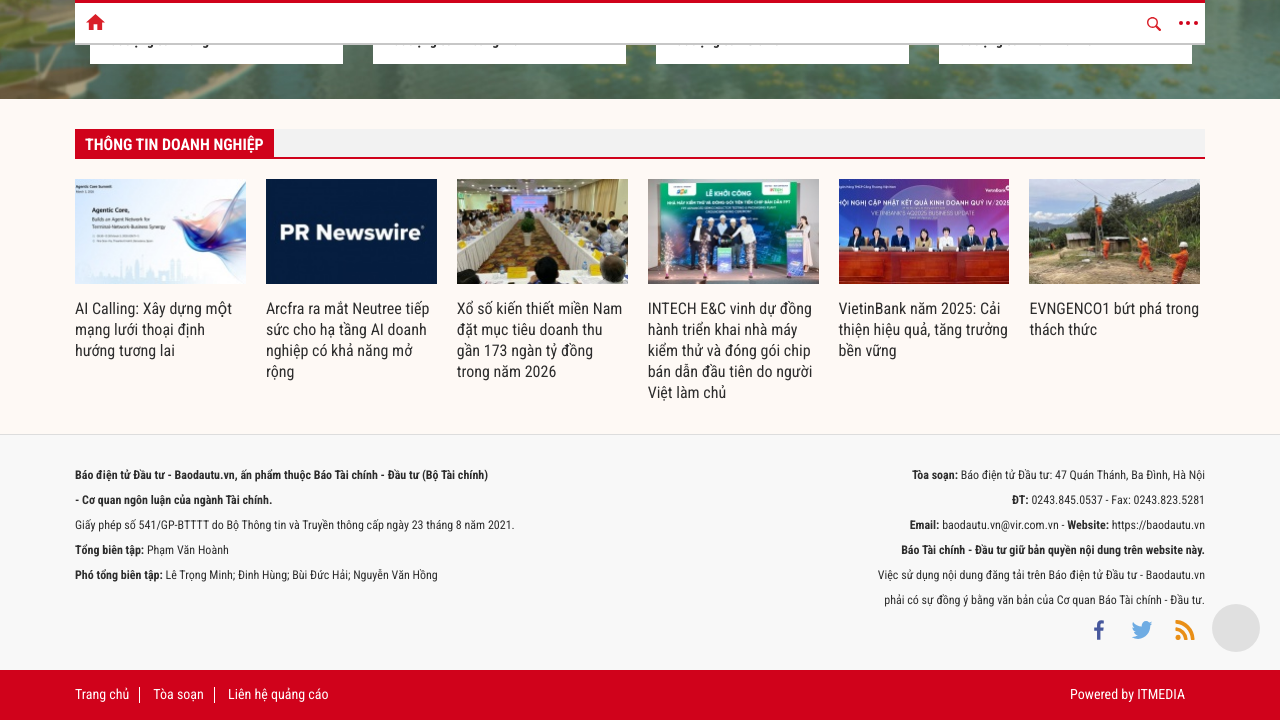

Waited 2 seconds for content to load
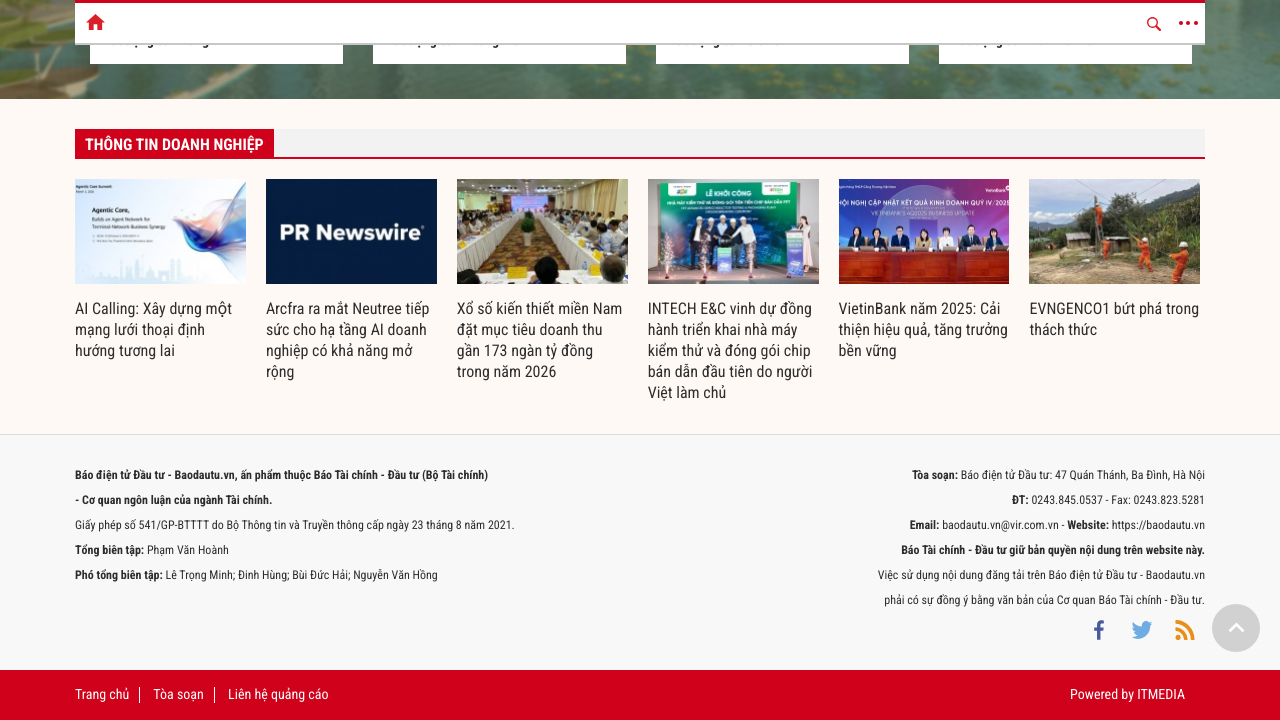

Evaluated new scroll height to check if bottom reached
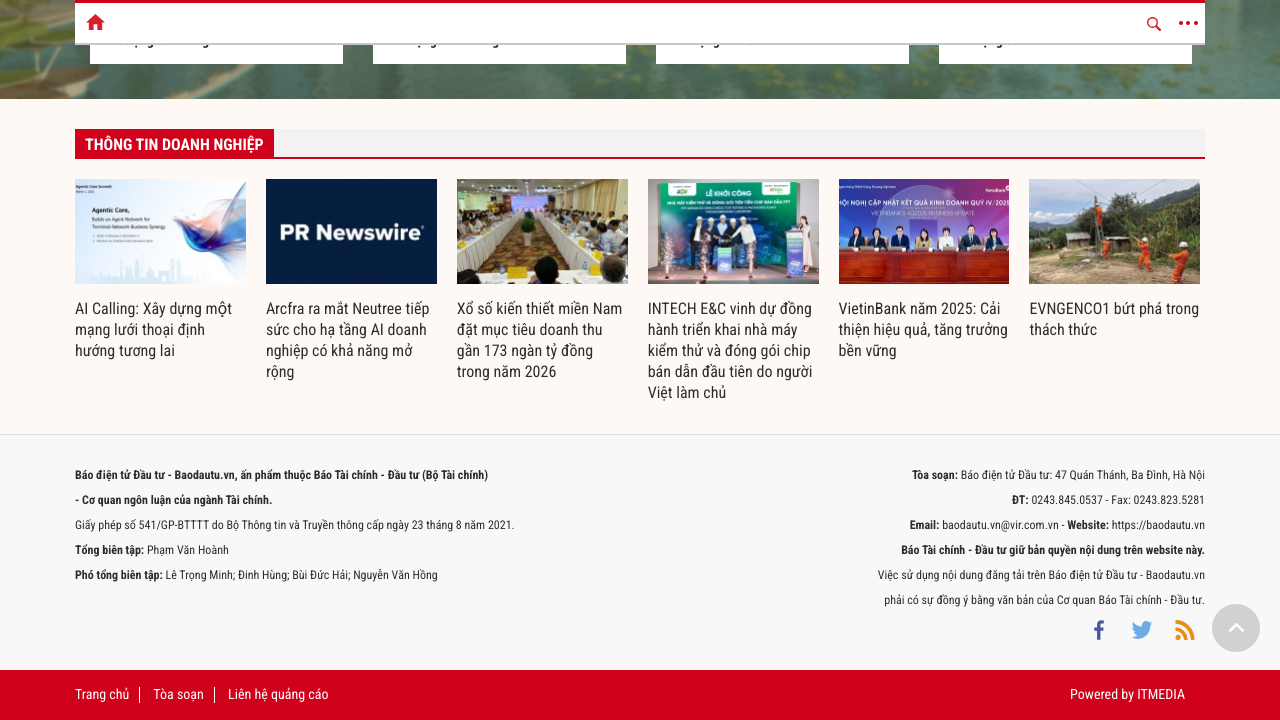

Scrolled to bottom of page to load more content
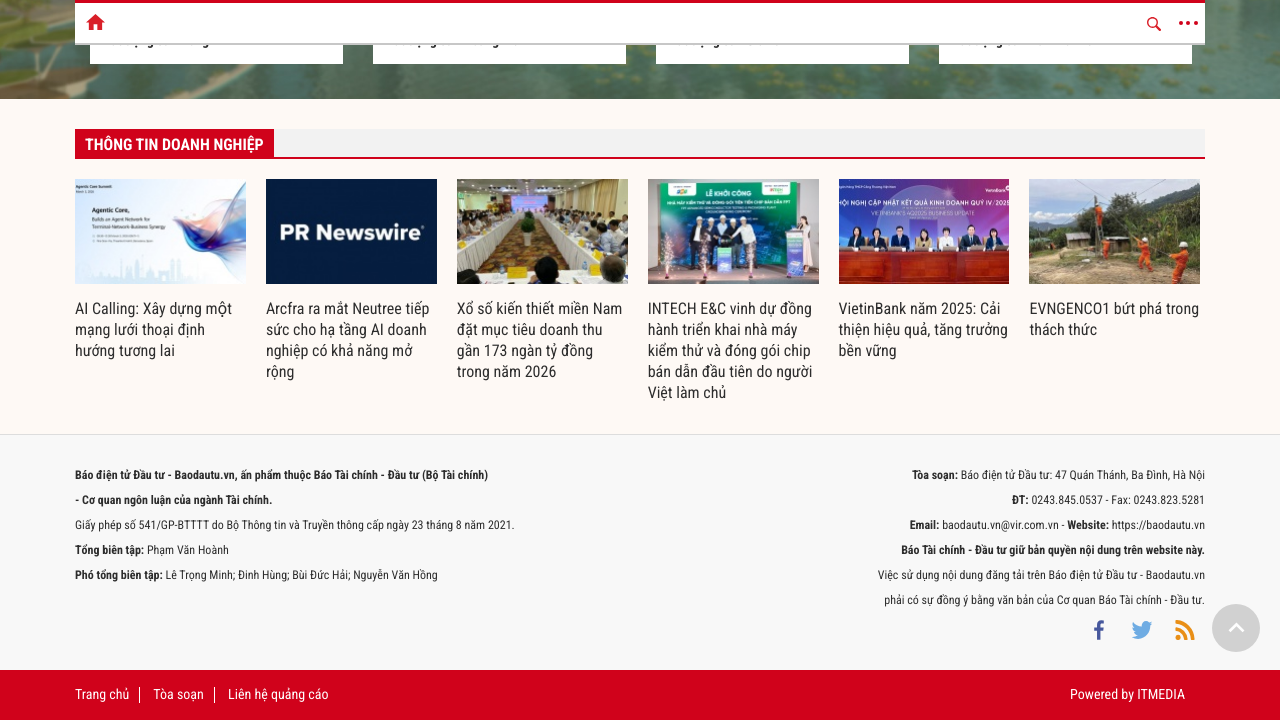

Waited 2 seconds for content to load
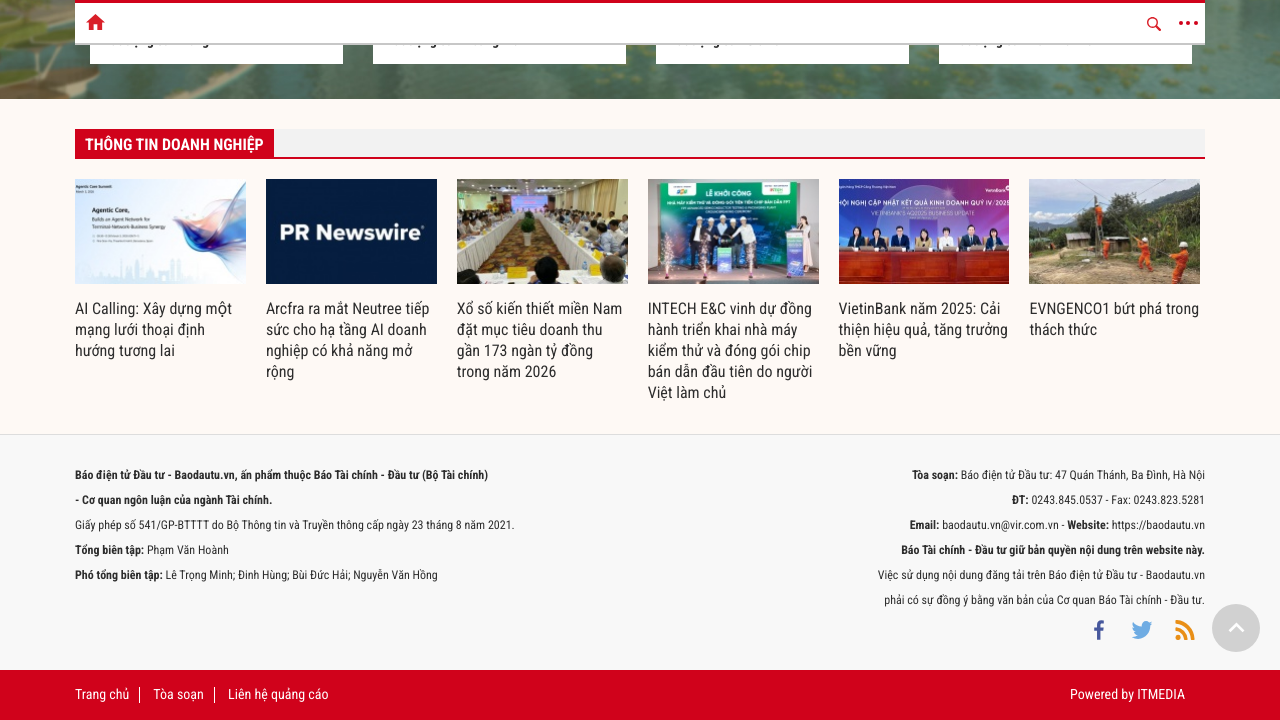

Evaluated new scroll height to check if bottom reached
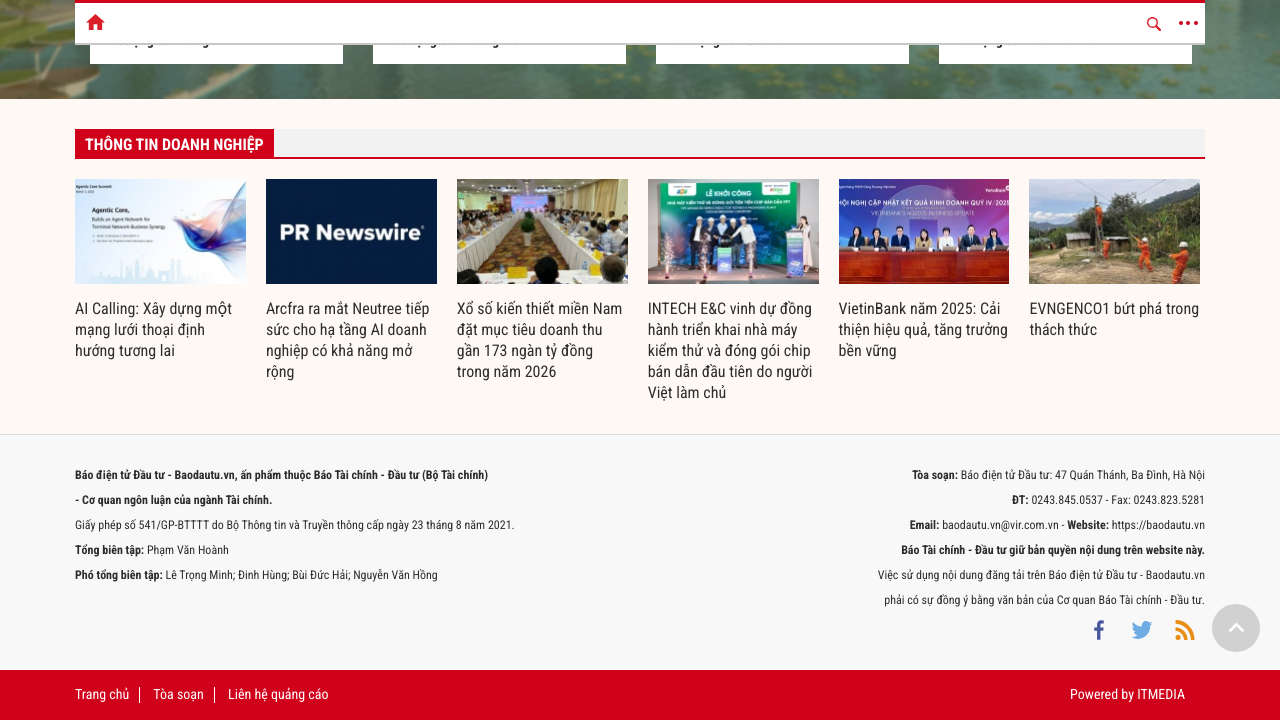

Waited for article listings to be visible on page
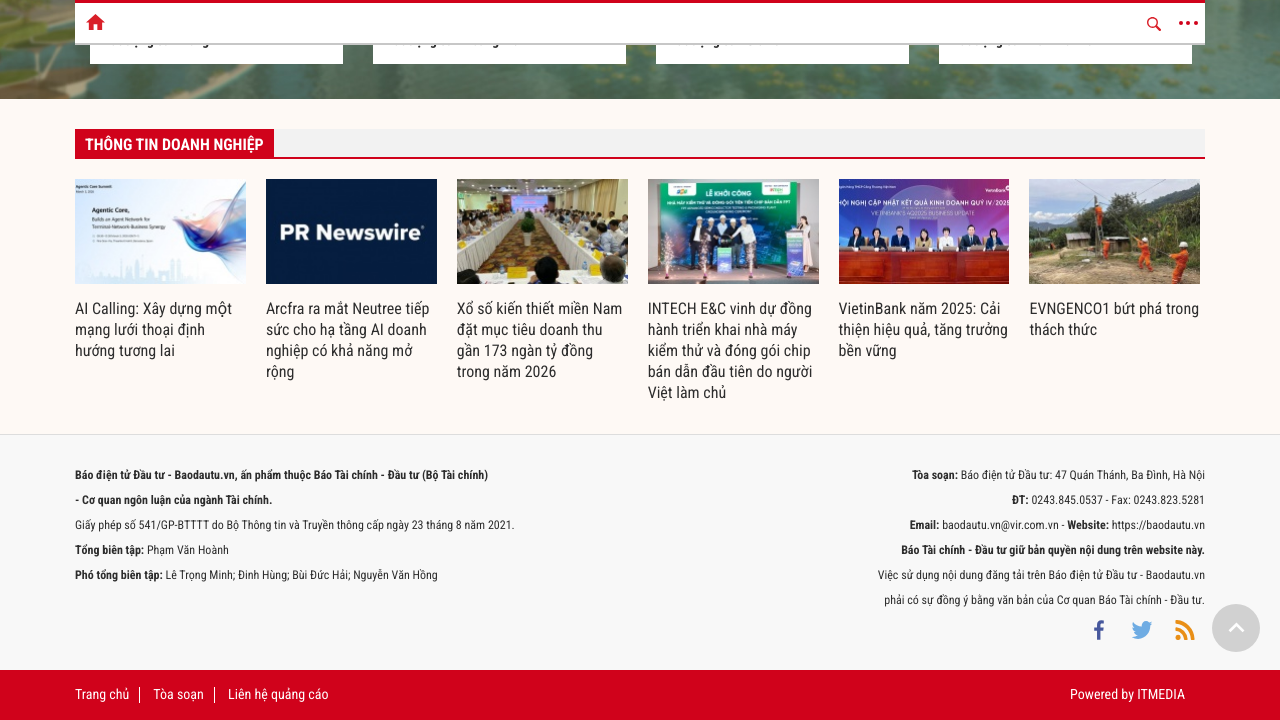

Located first article link in listing
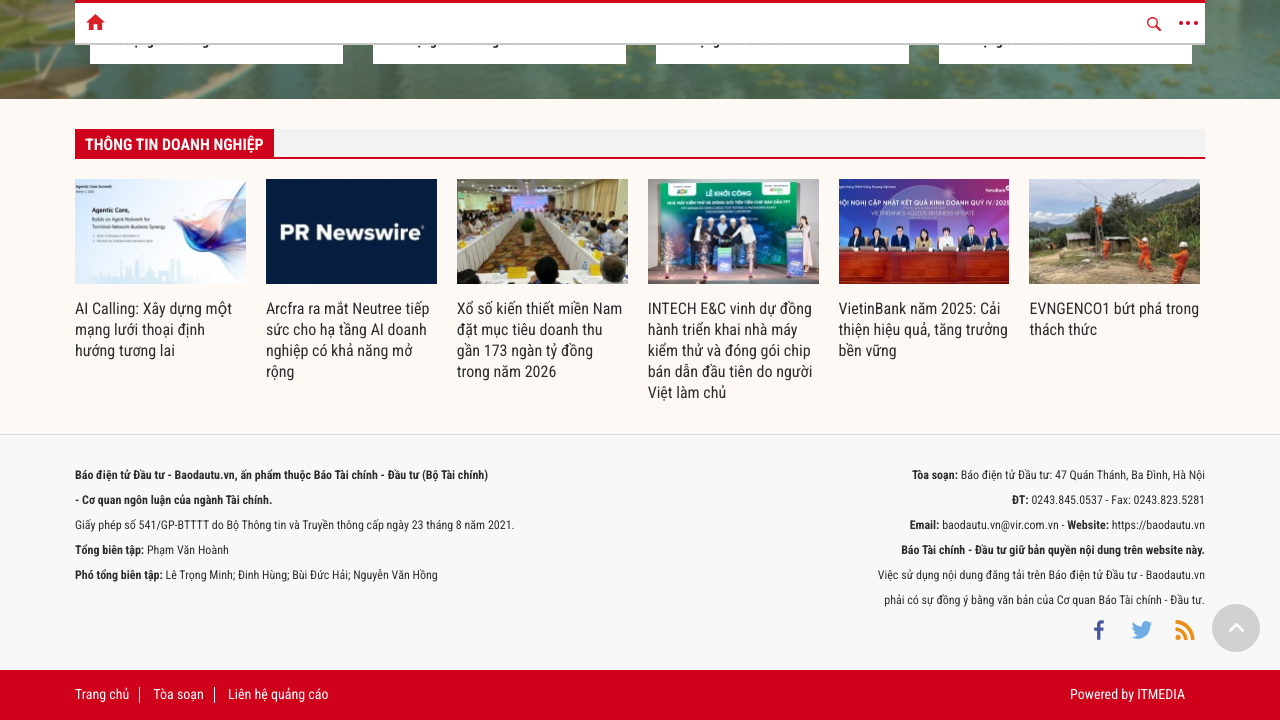

Clicked on first article link to navigate to detail page at (610, 347) on .list_news_home article .desc_list_news_home .fs22 >> nth=0
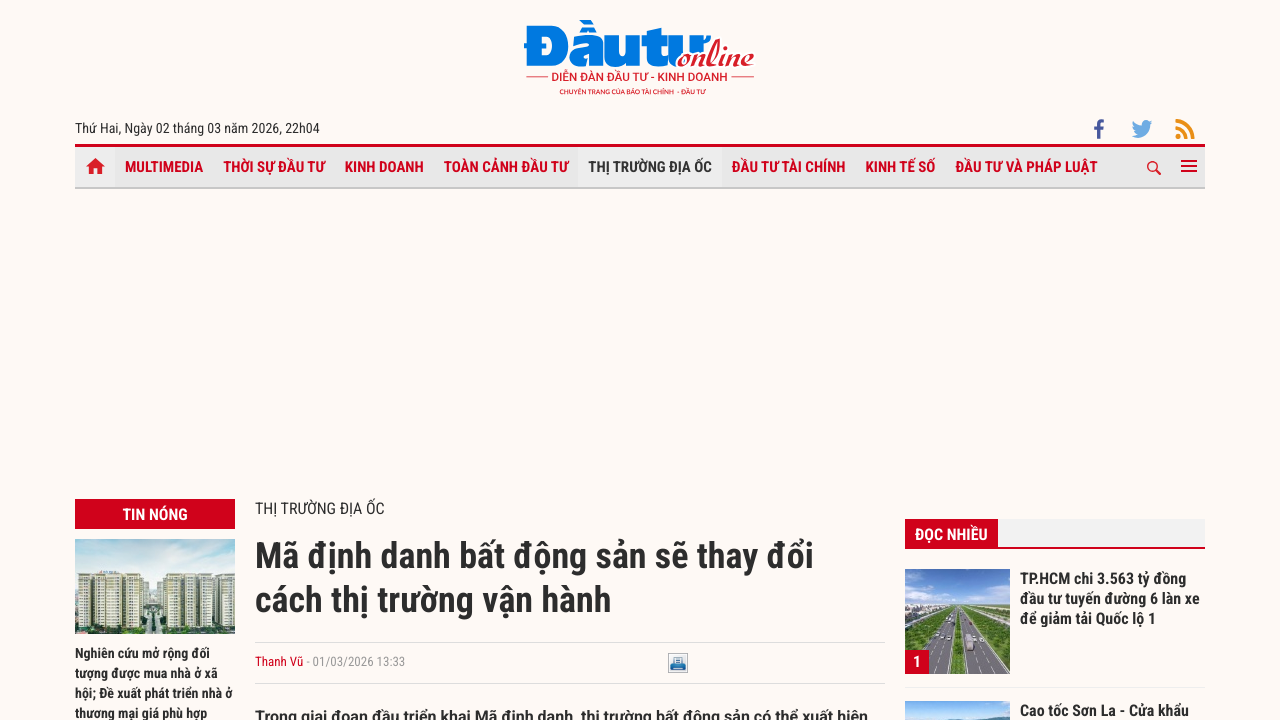

Waited for article tags to be visible on detail page
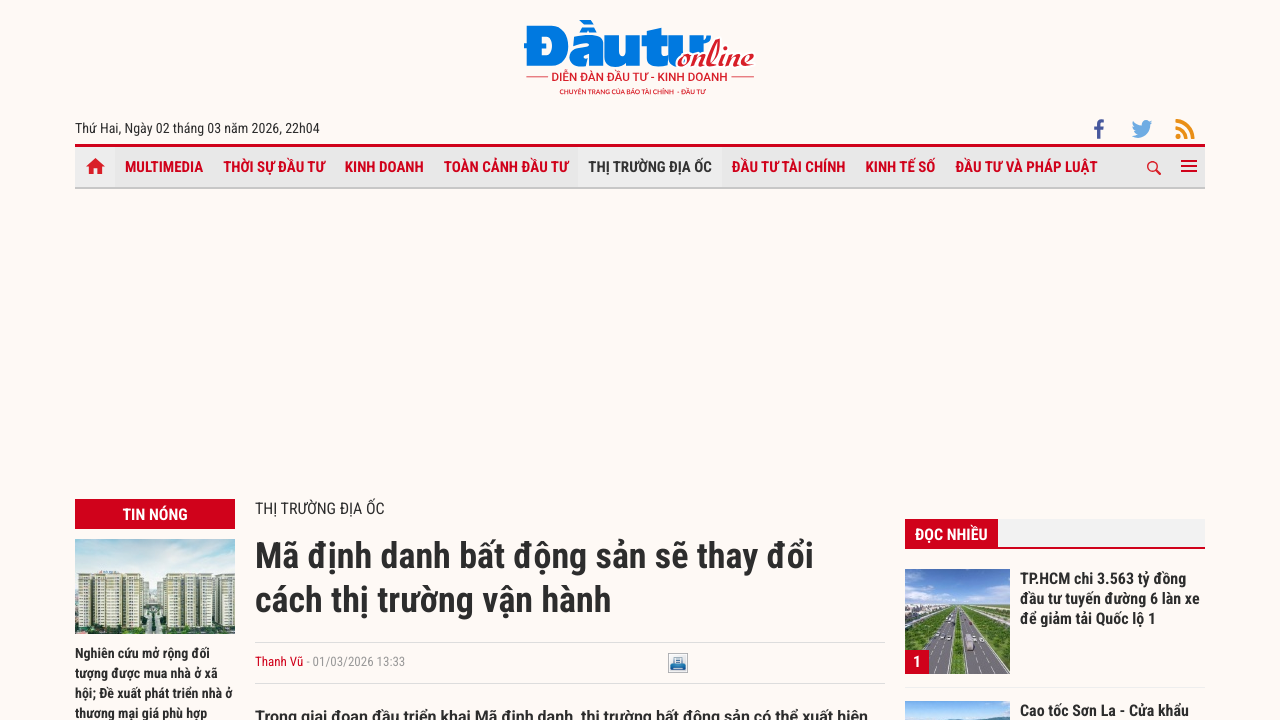

Waited for article publish date/time to be visible
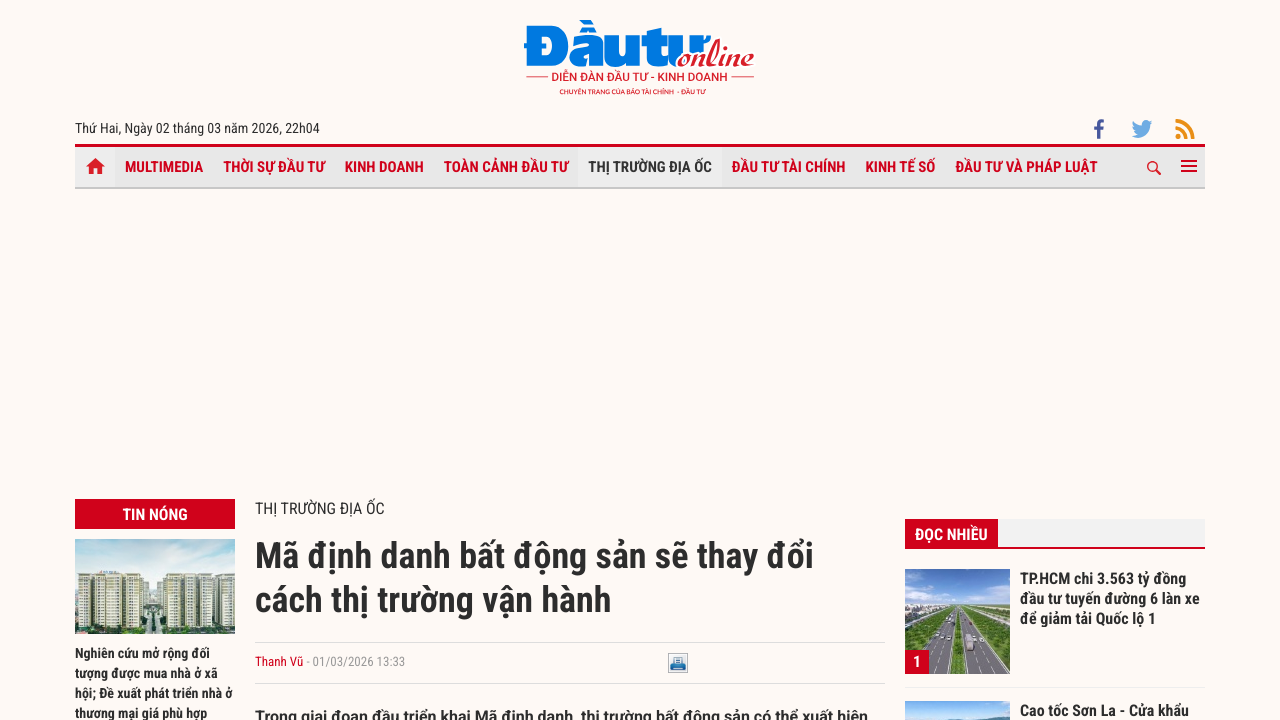

Waited for article body content paragraphs to be visible
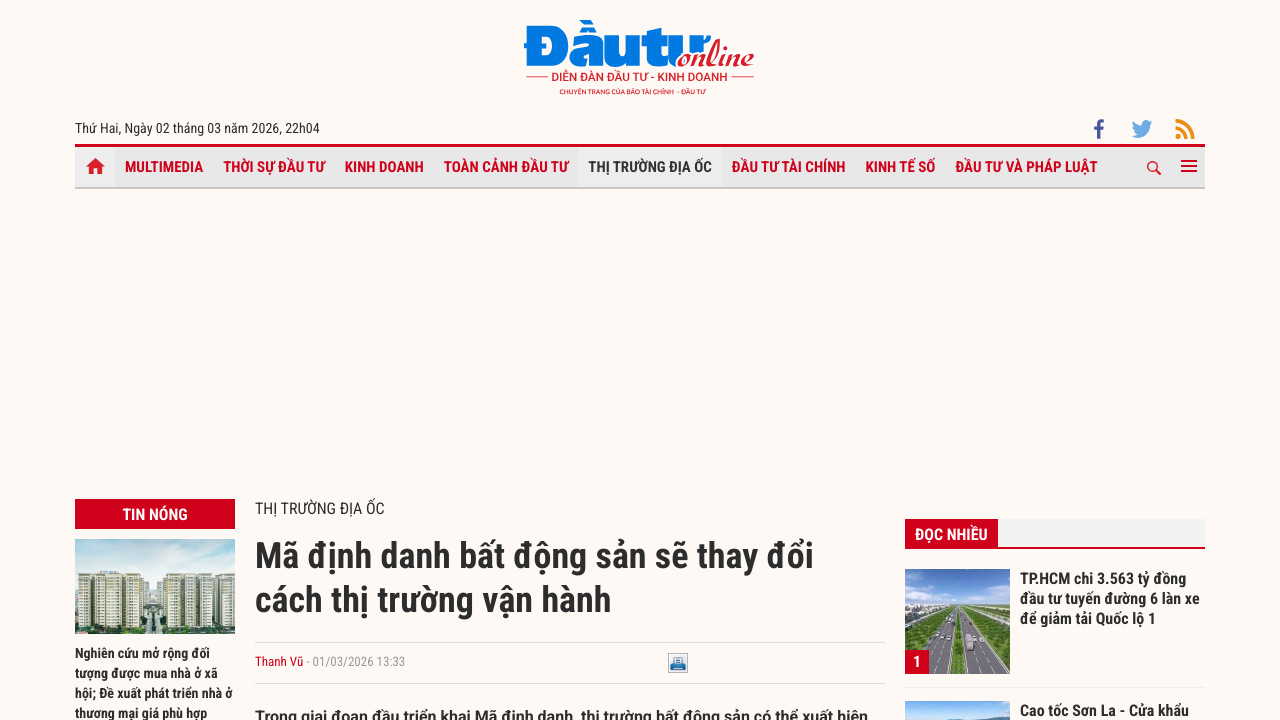

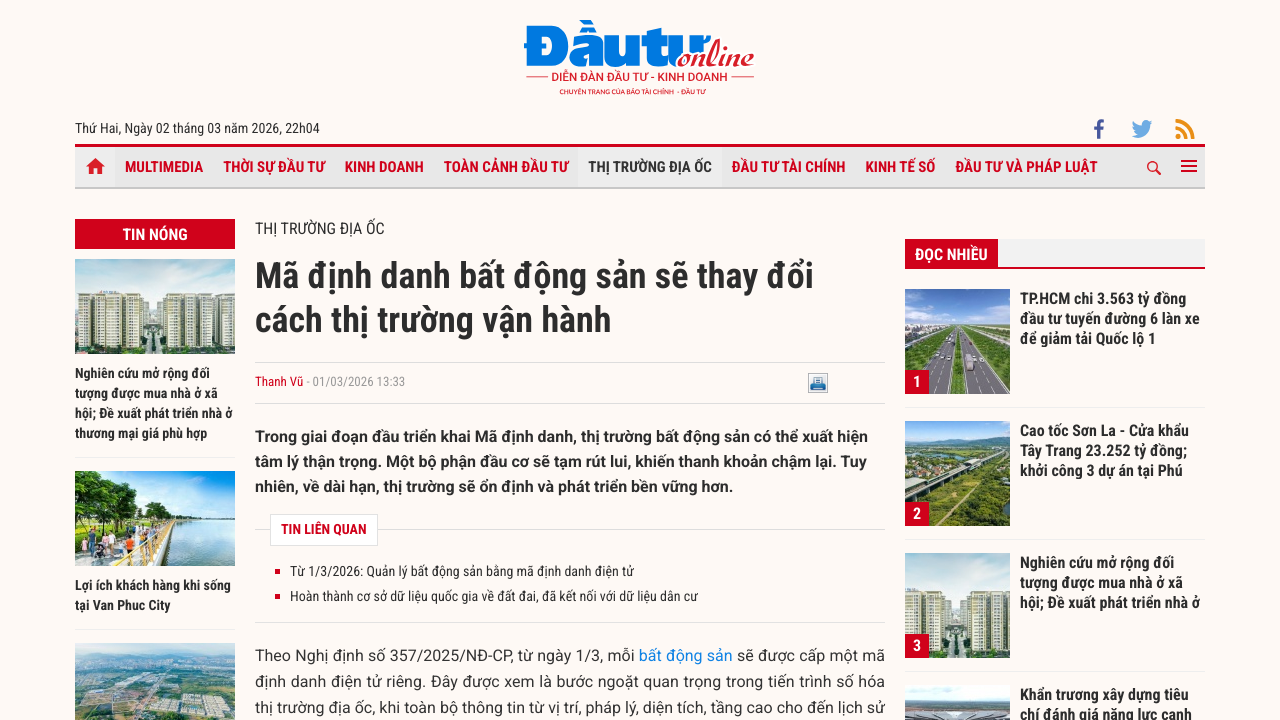